Tests navigation to Exit Intent page by clicking the link and navigating back

Starting URL: https://the-internet.herokuapp.com

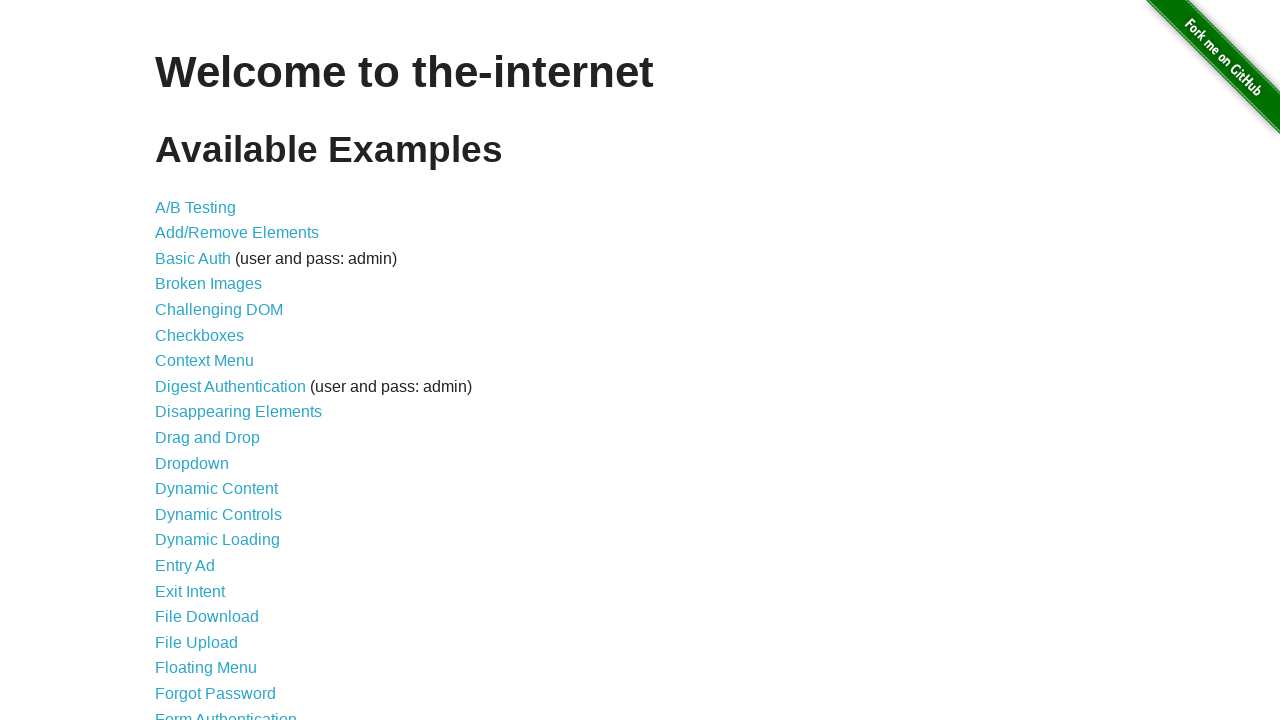

Clicked Exit Intent link at (190, 591) on xpath=//*[@id="content"]/ul/li[16]/a
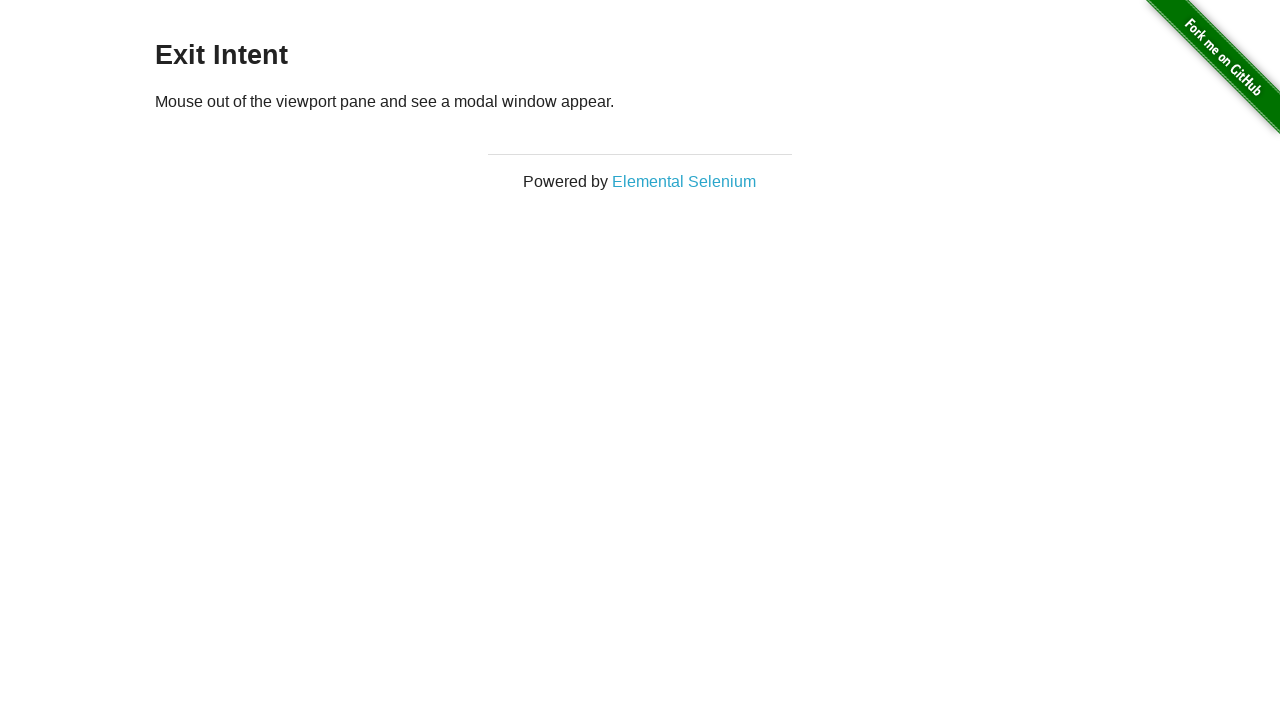

Navigated back to main page
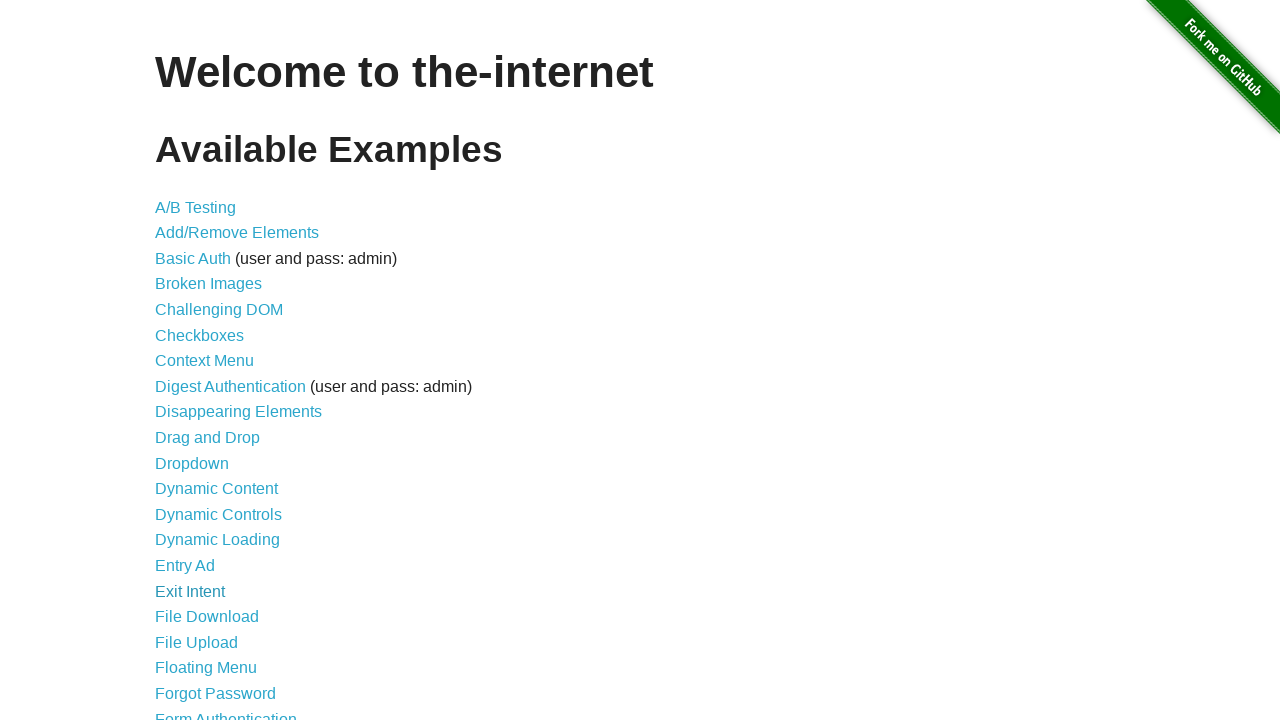

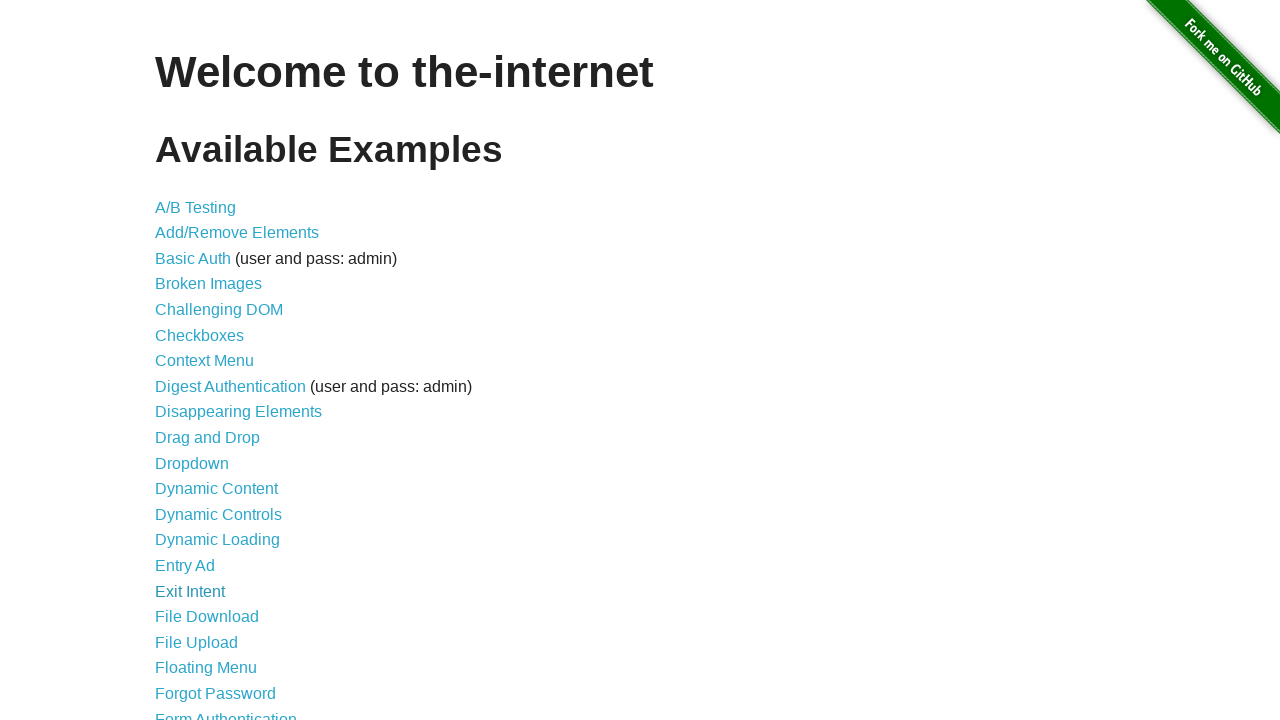